Tests dropdown selection functionality by selecting a specific industry value from a dropdown menu without using the Select class

Starting URL: https://www.orangehrm.com/orangehrm-30-day-trial/

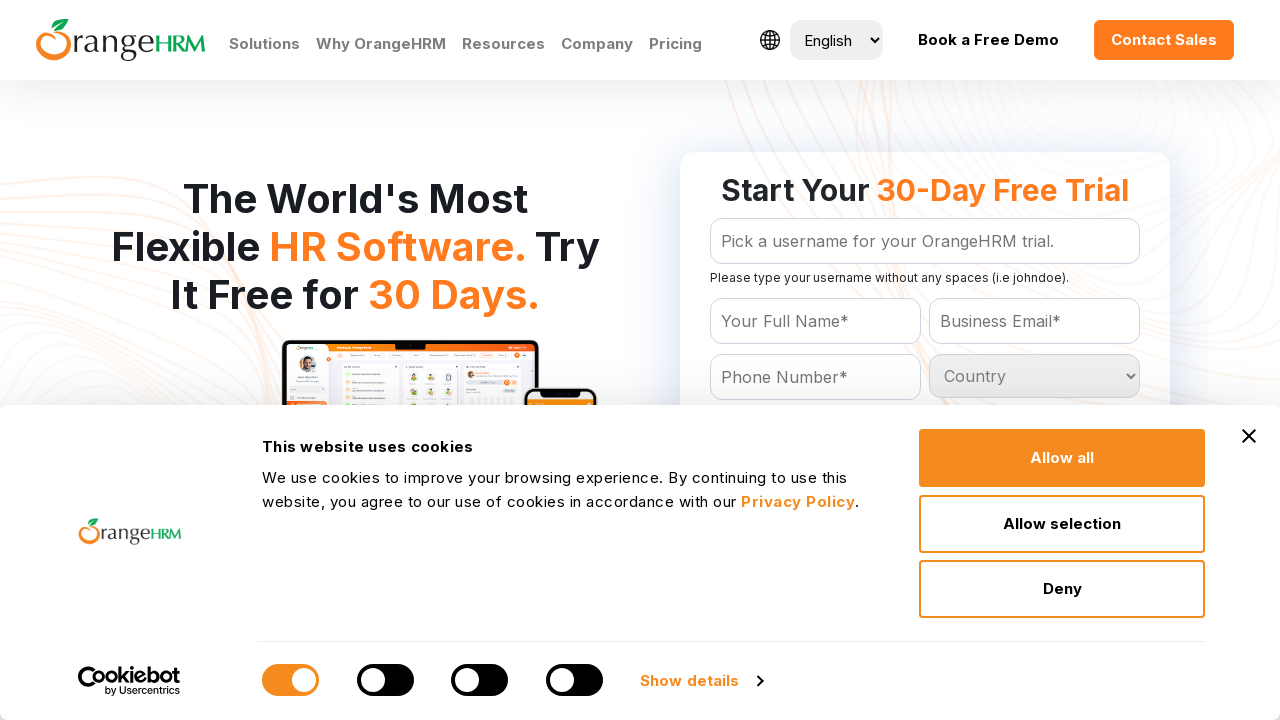

Located all industry dropdown options
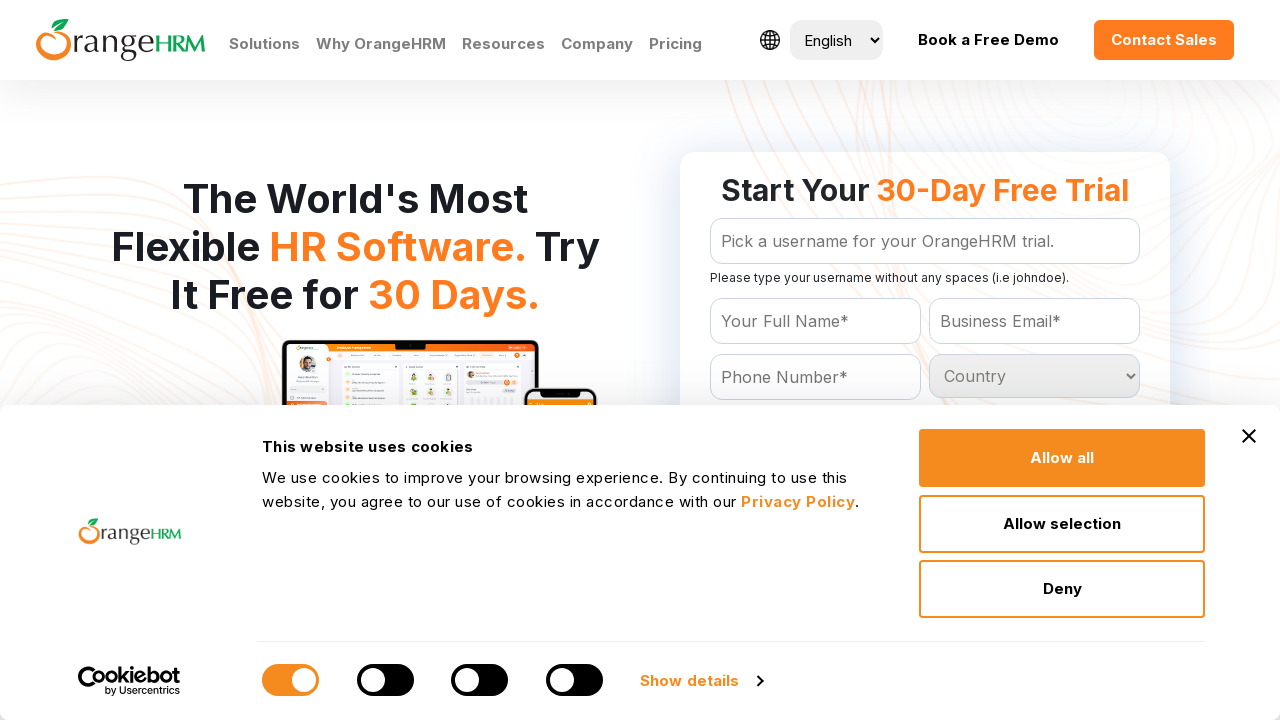

Retrieved count of industry options: 0
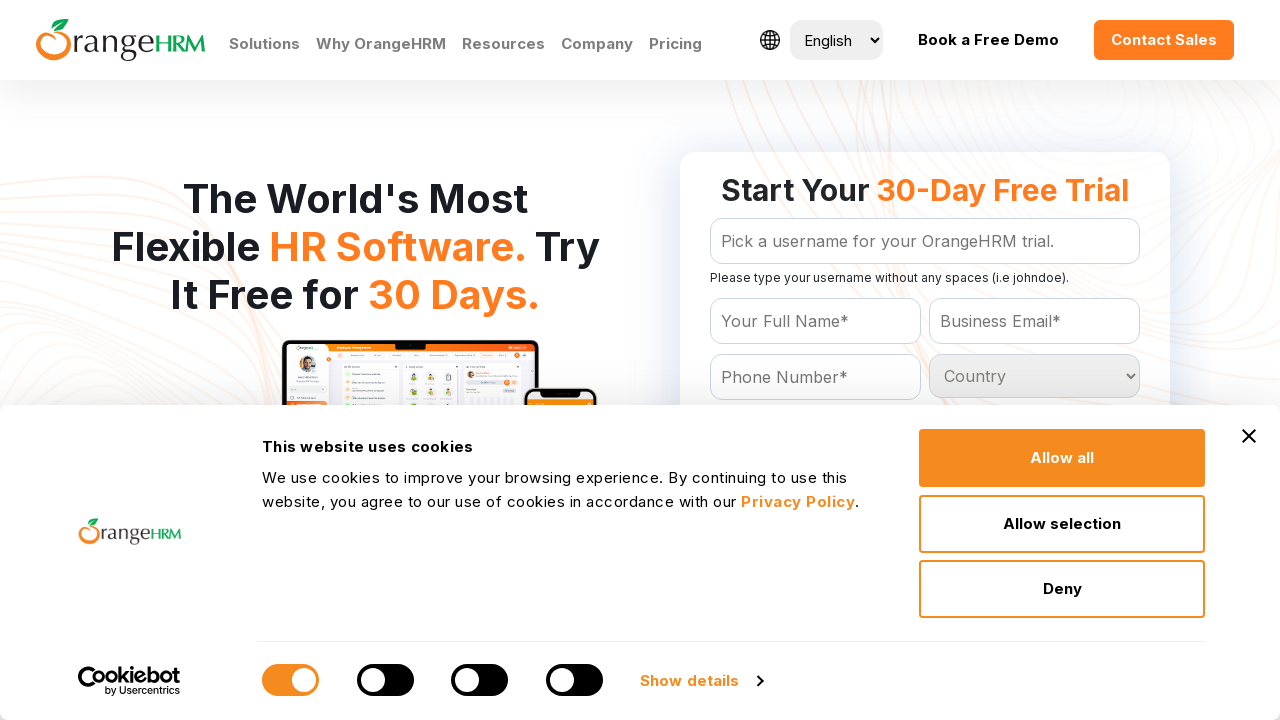

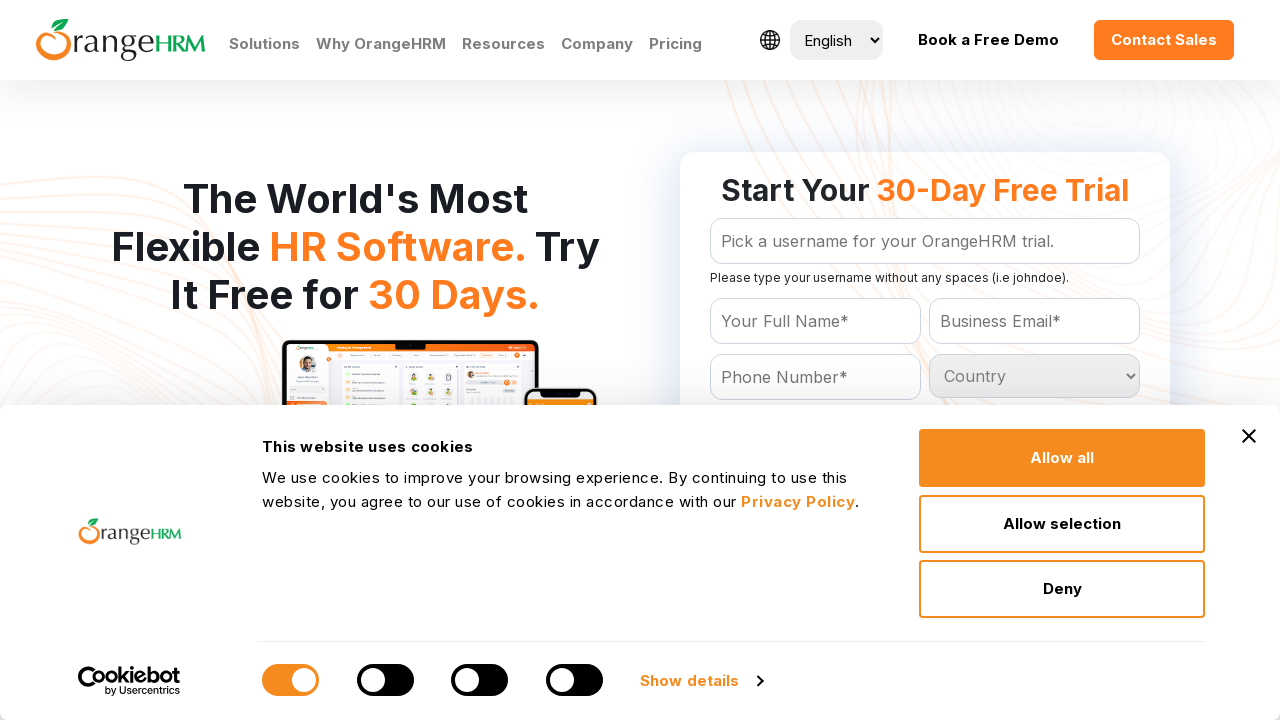